Tests the automation practice form by filling in first name, last name, and selecting a date of birth using the date picker widget.

Starting URL: https://demoqa.com/automation-practice-form

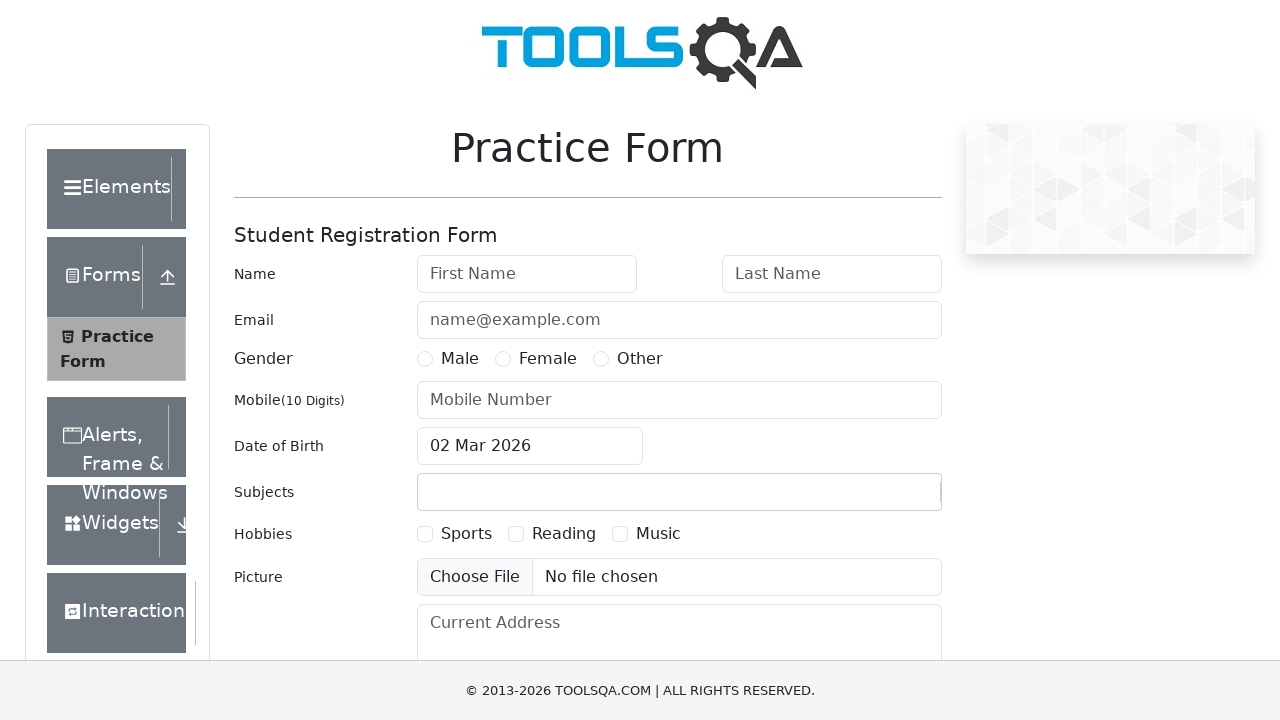

Filled first name field with 'Neeva' on #firstName
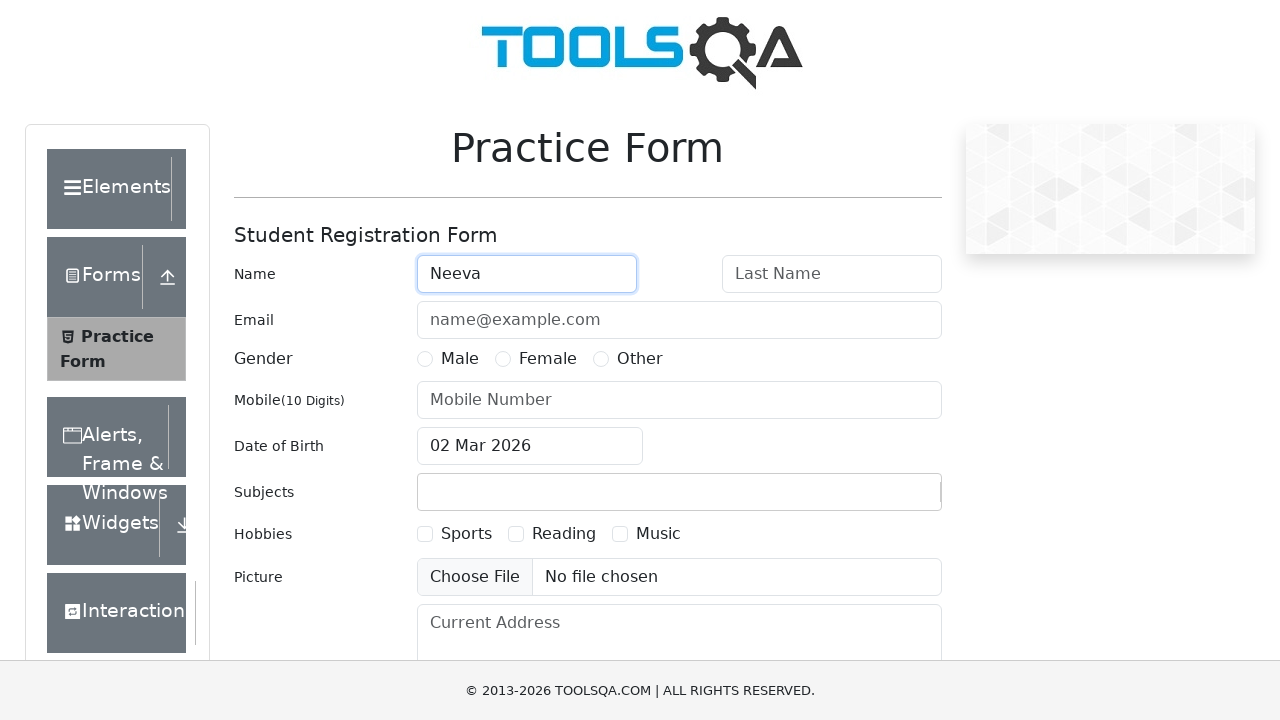

Filled last name field with 'Sharma' on #lastName
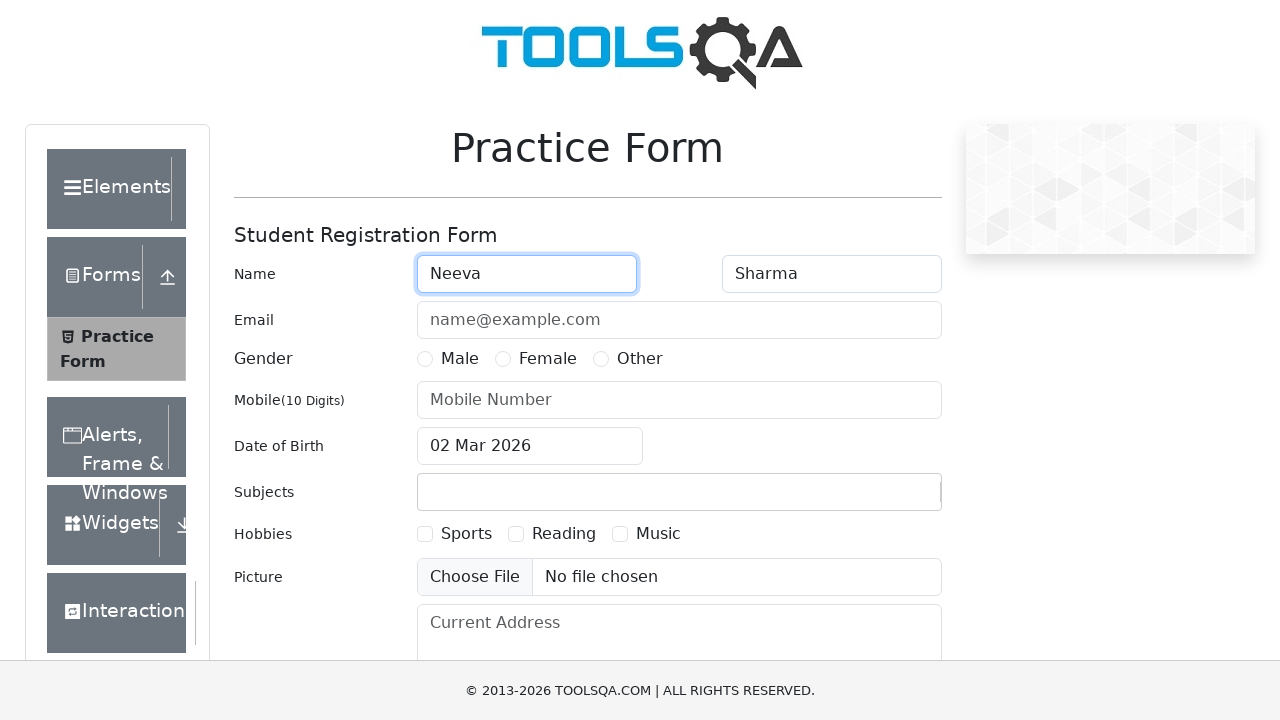

Clicked date of birth input to open date picker at (530, 446) on #dateOfBirthInput
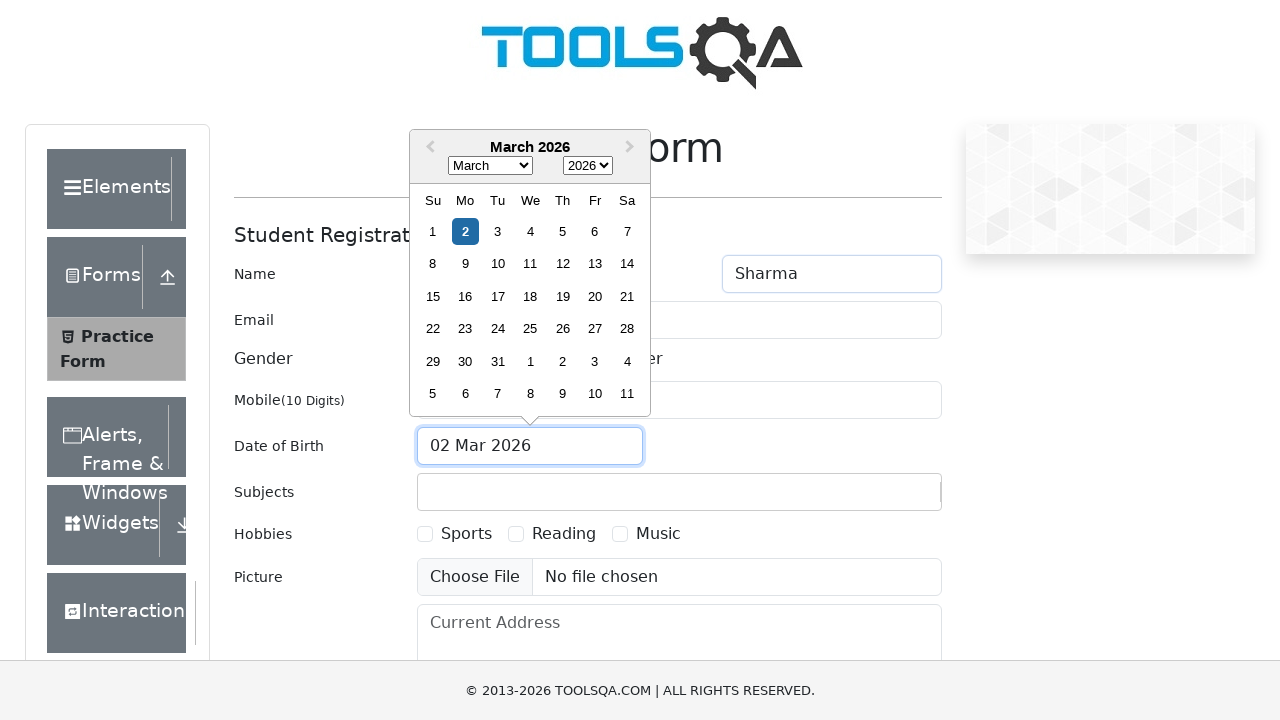

Selected year 2025 from date picker dropdown on .react-datepicker__year-select
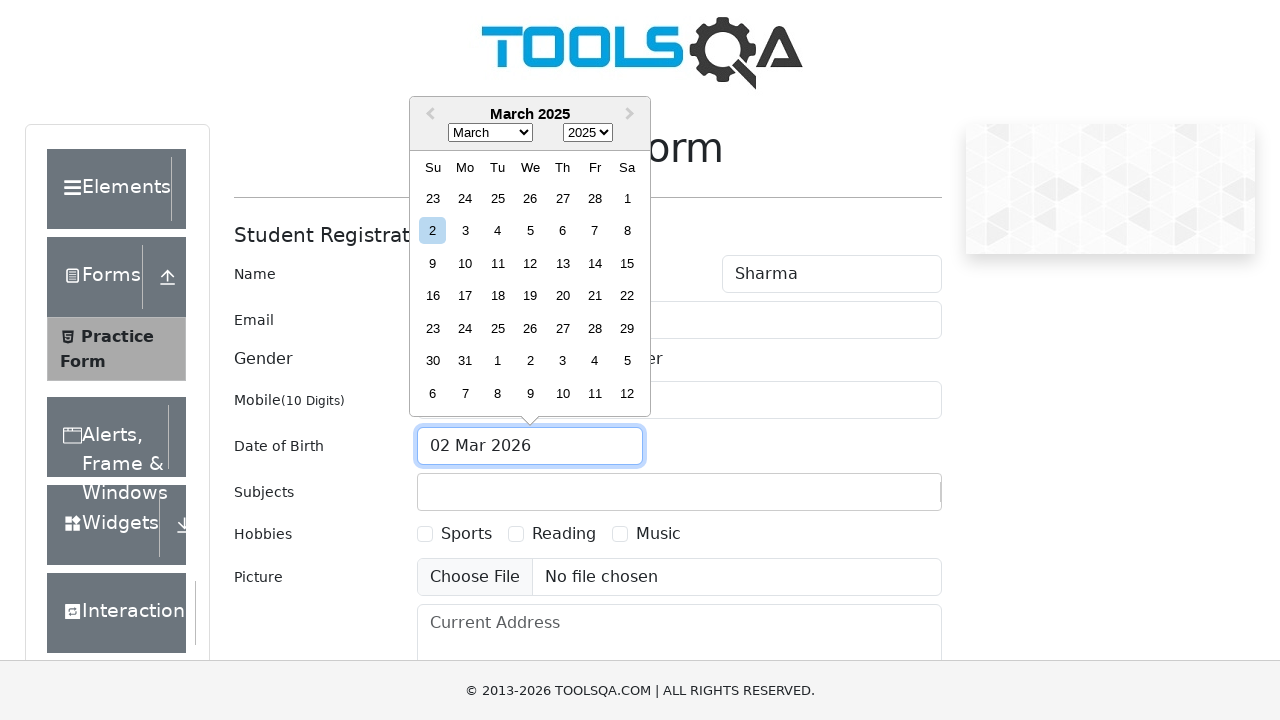

Selected month April (index 3) from date picker dropdown on .react-datepicker__month-select
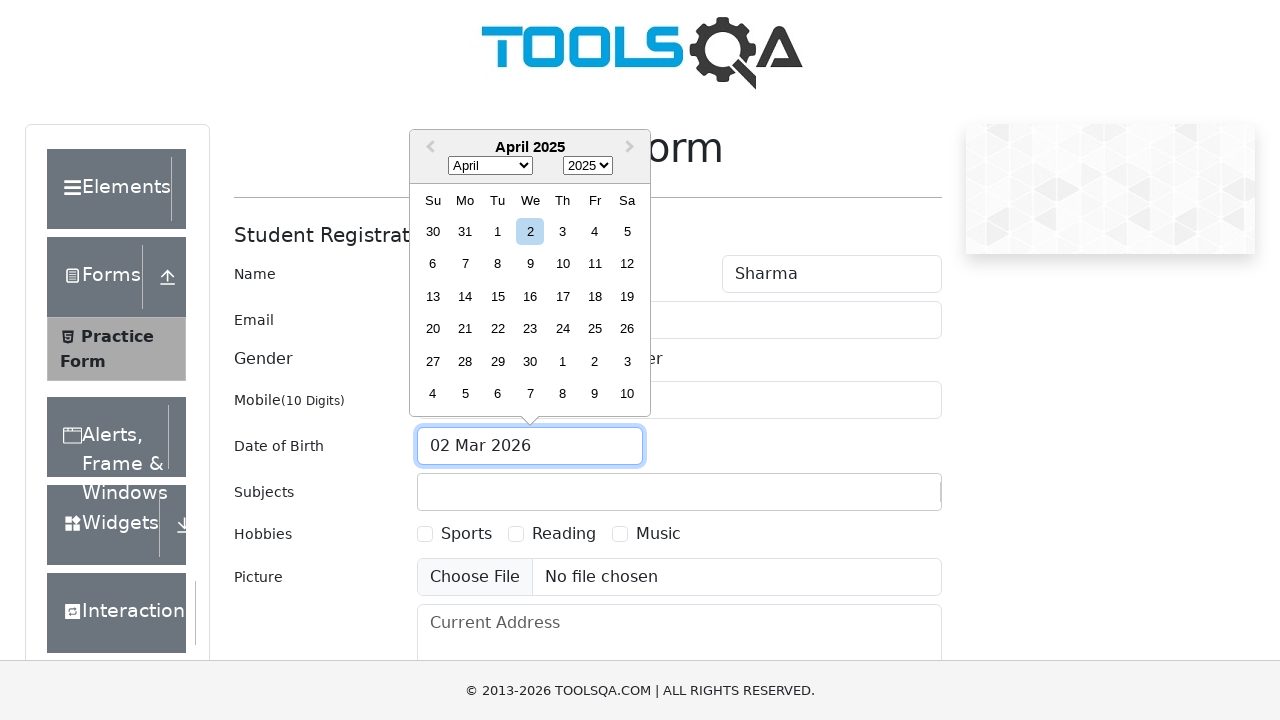

Selected day 1st from date picker for April 1st, 2025 at (498, 231) on div.react-datepicker__day--001:not(.react-datepicker__day--outside-month)
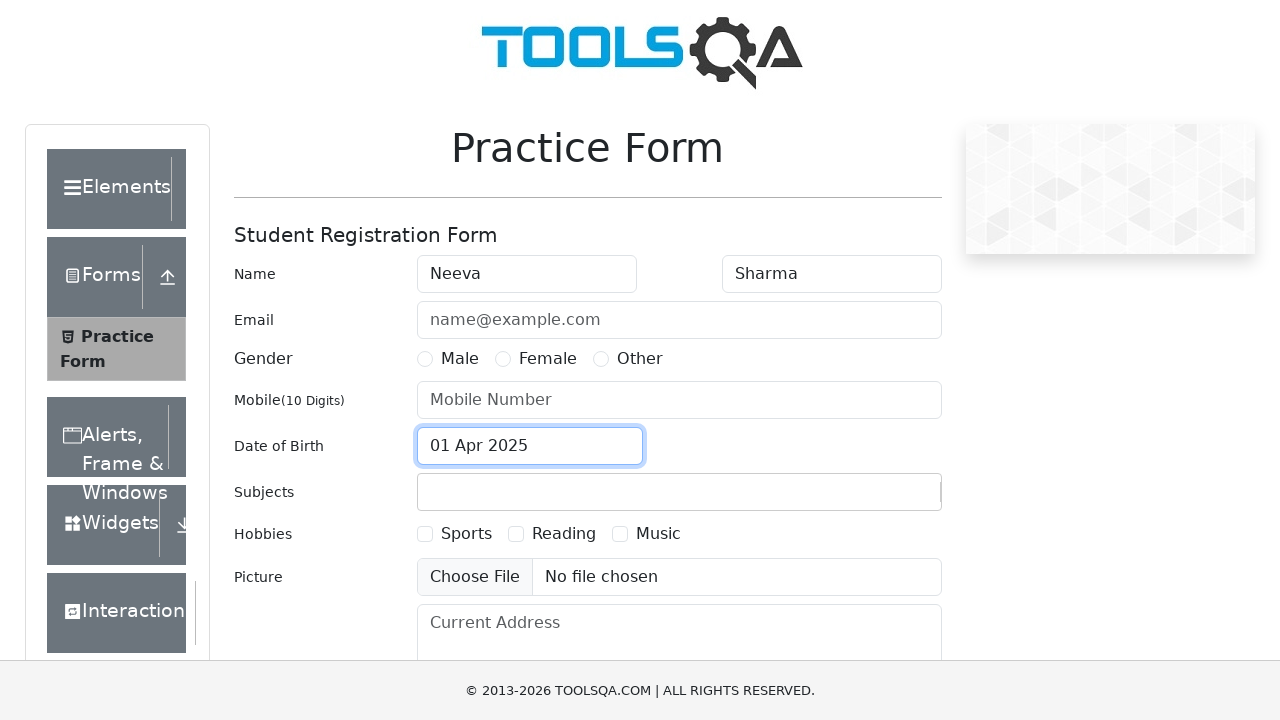

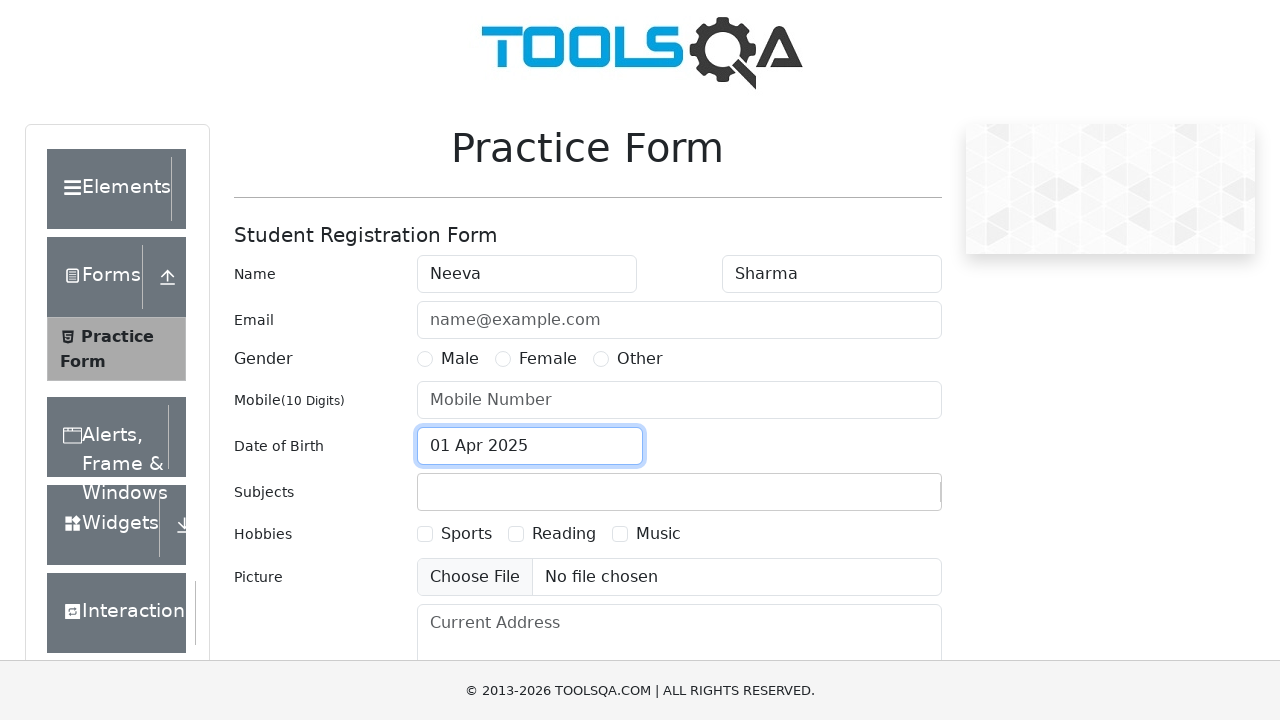